Tests keyboard action functionality by pressing various keys and verifying the result is displayed

Starting URL: https://the-internet.herokuapp.com/key_presses

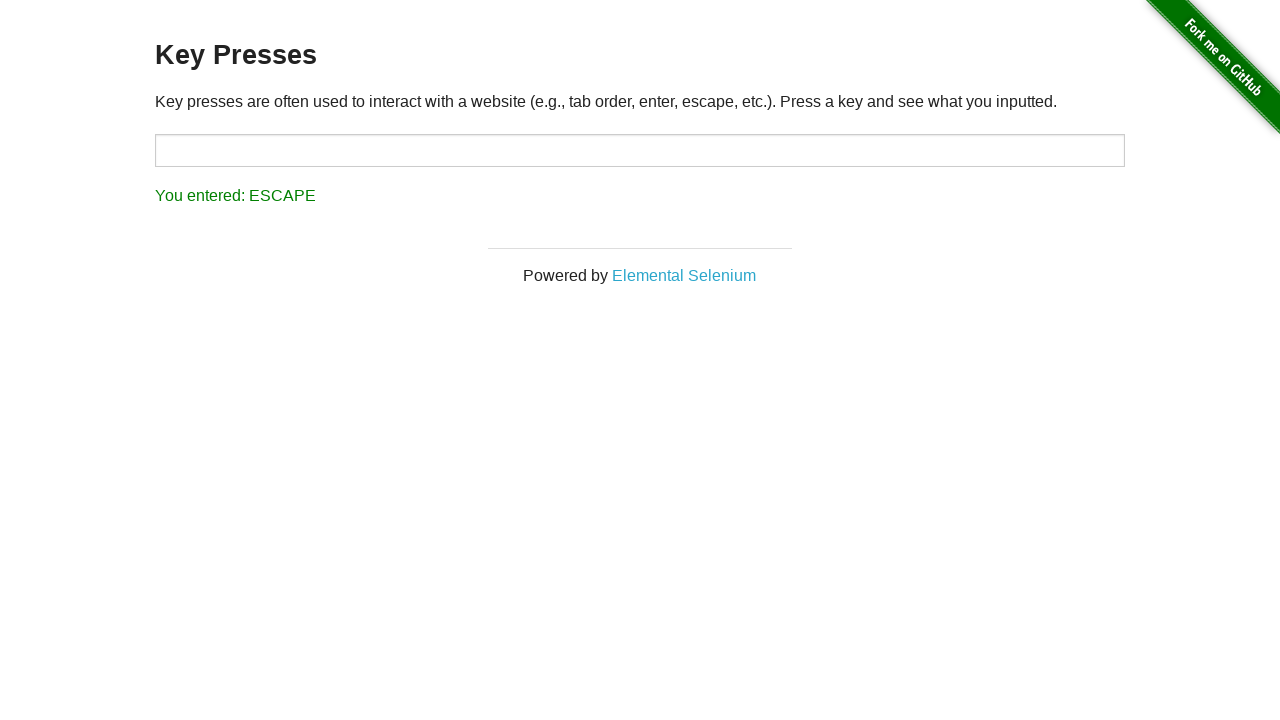

Pressed Delete key
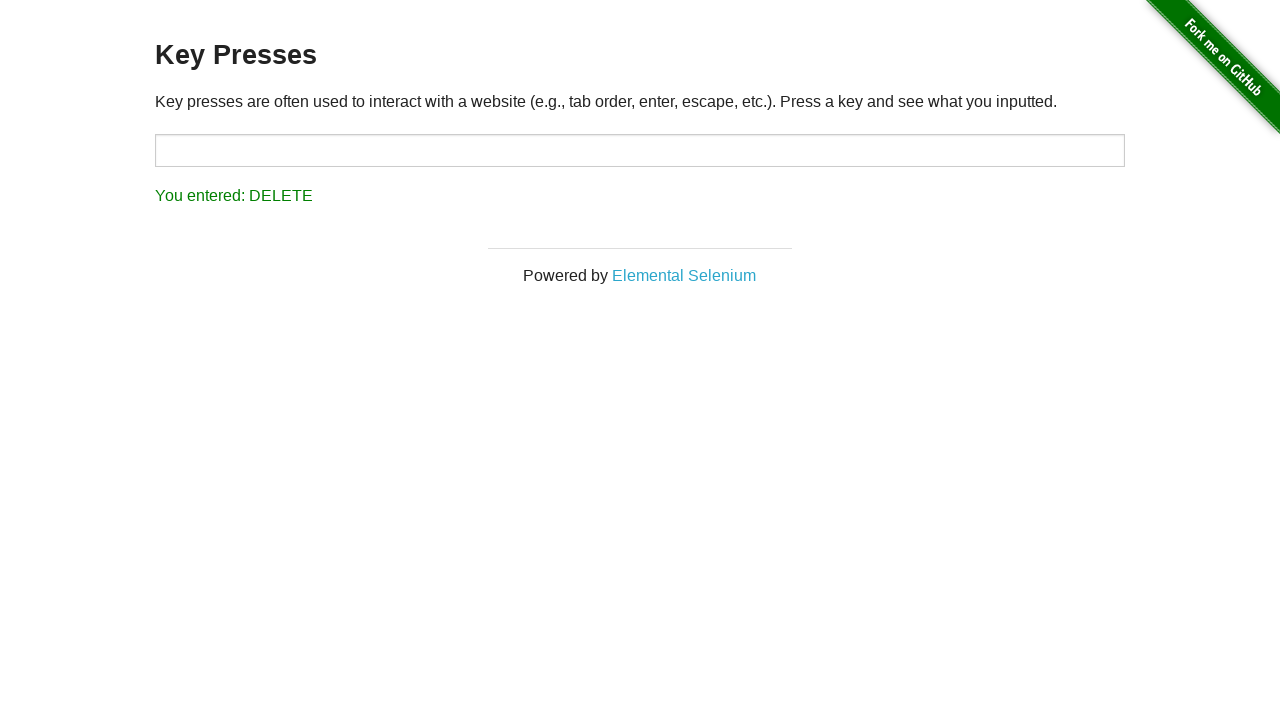

Result element is now visible
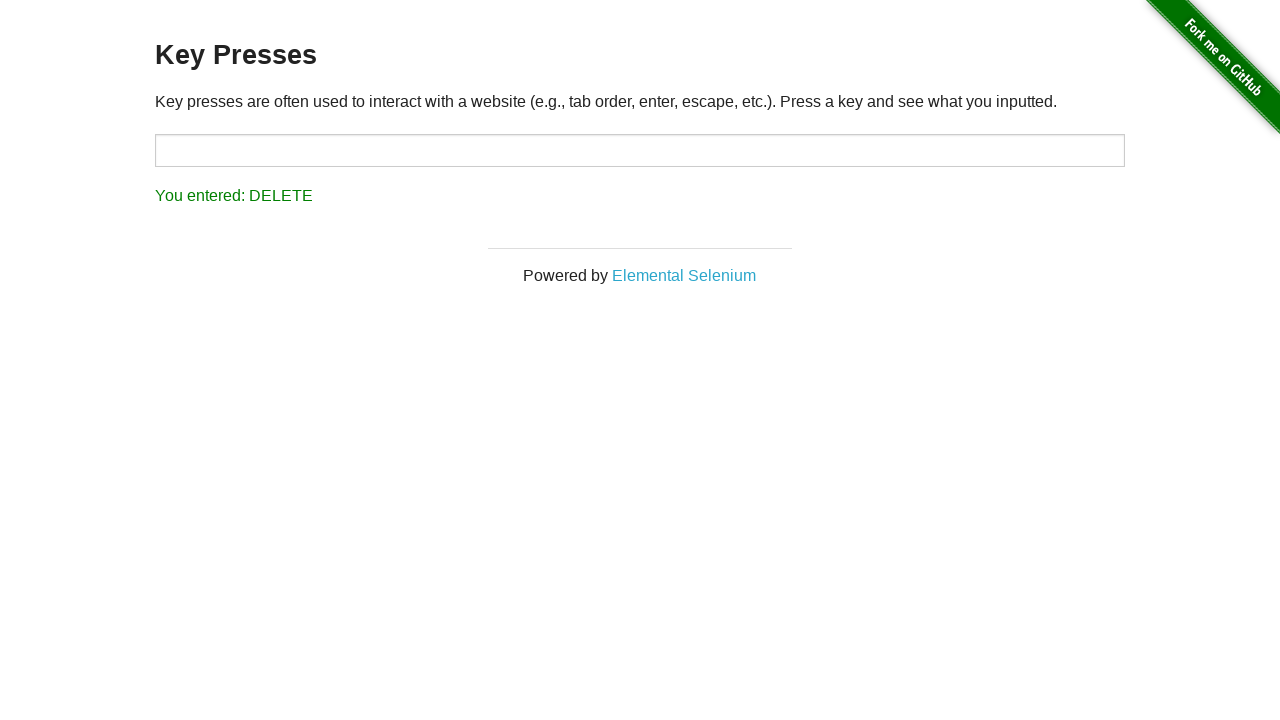

Pressed Shift key
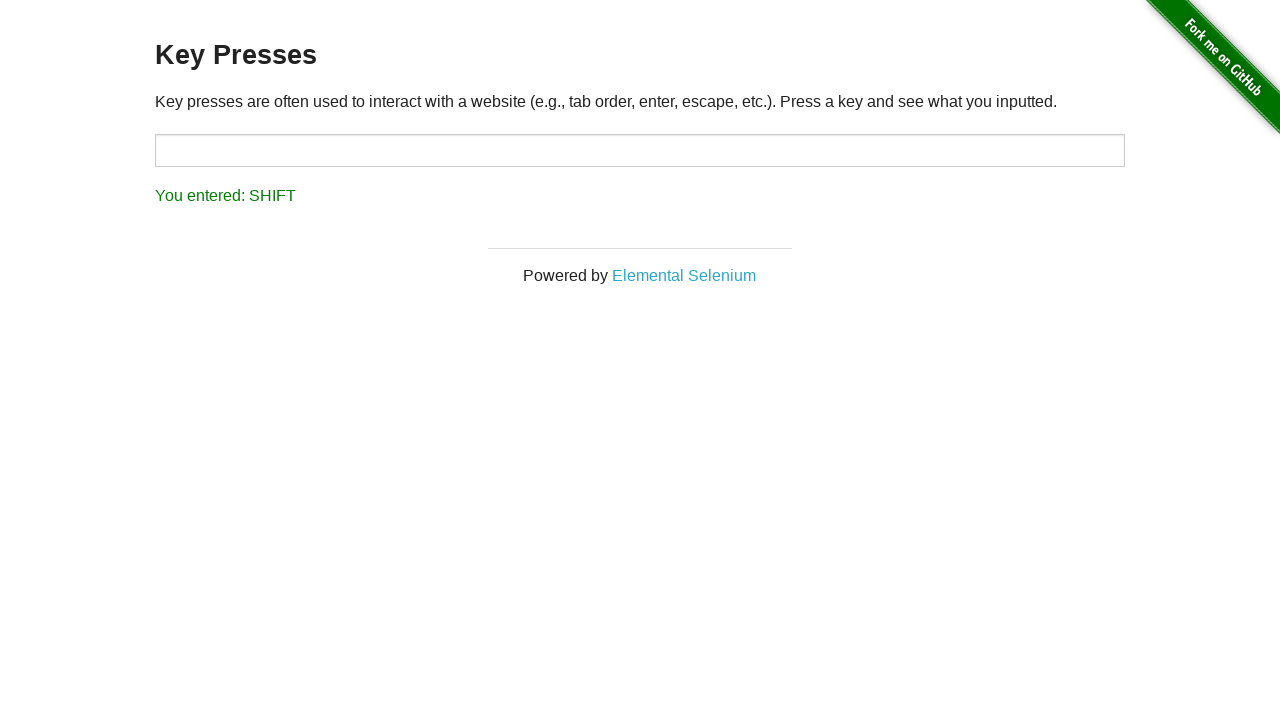

Pressed Tab key
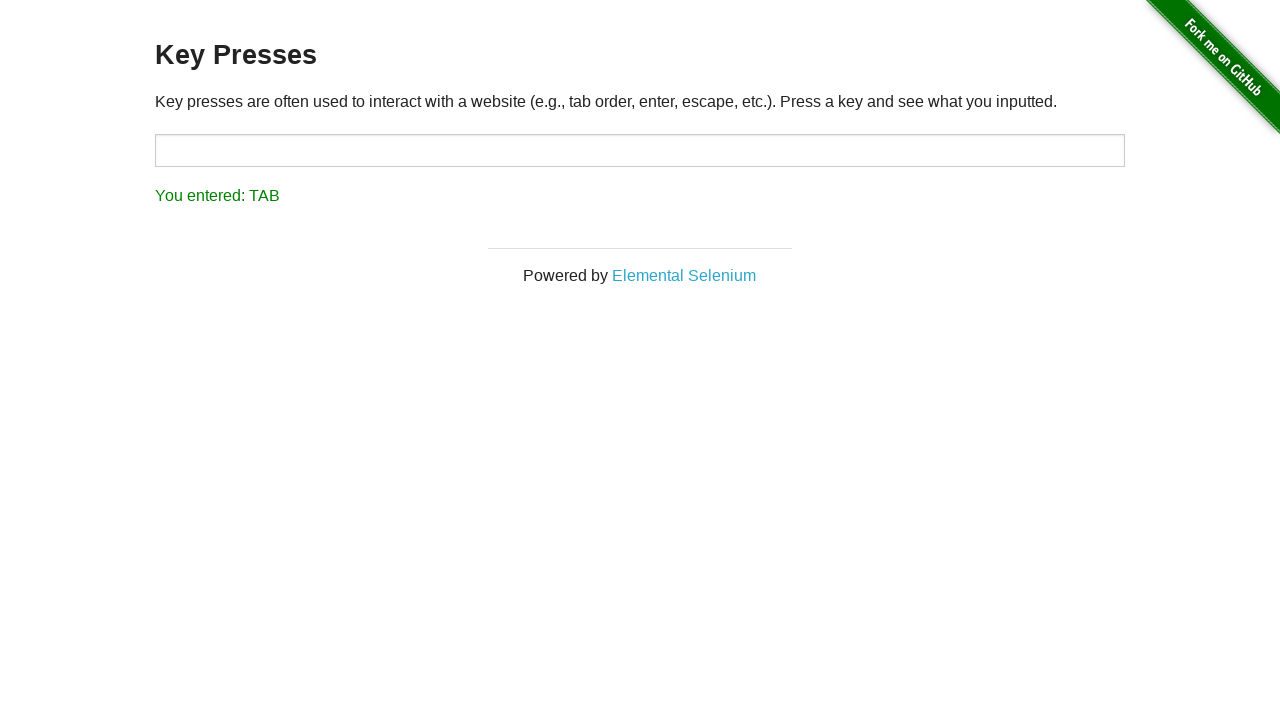

Pressed Escape key
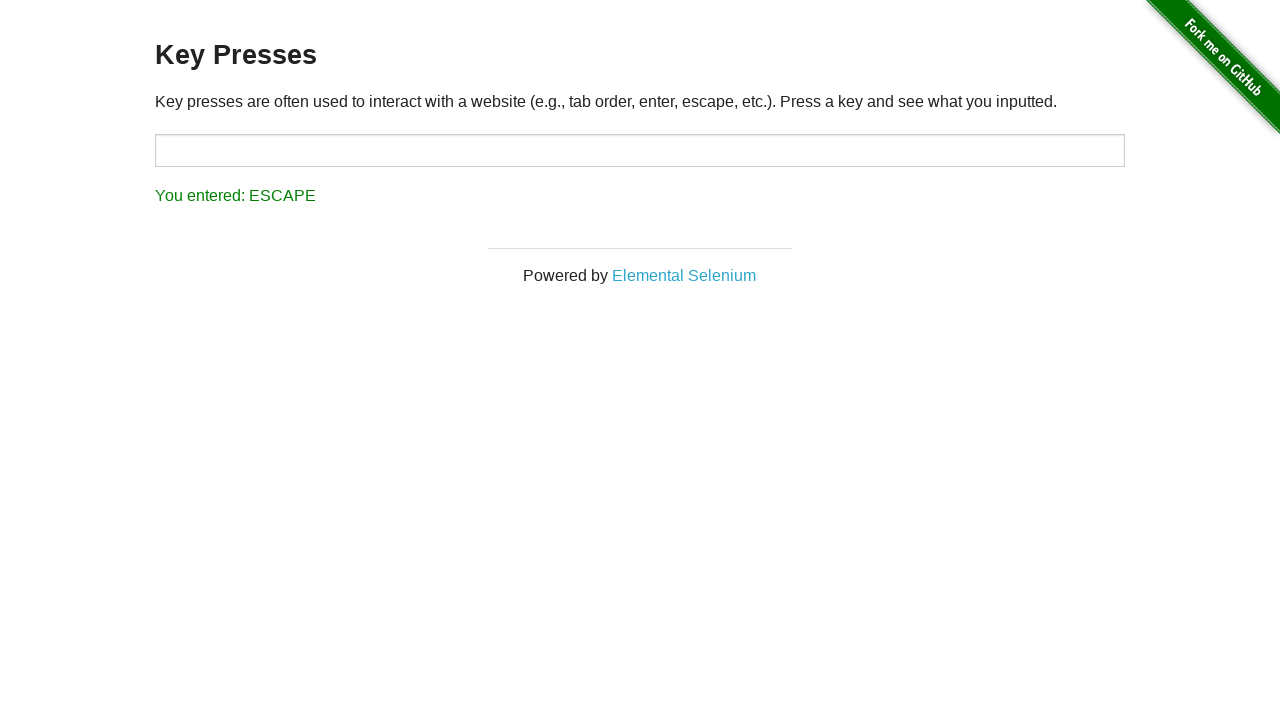

Pressed Space key
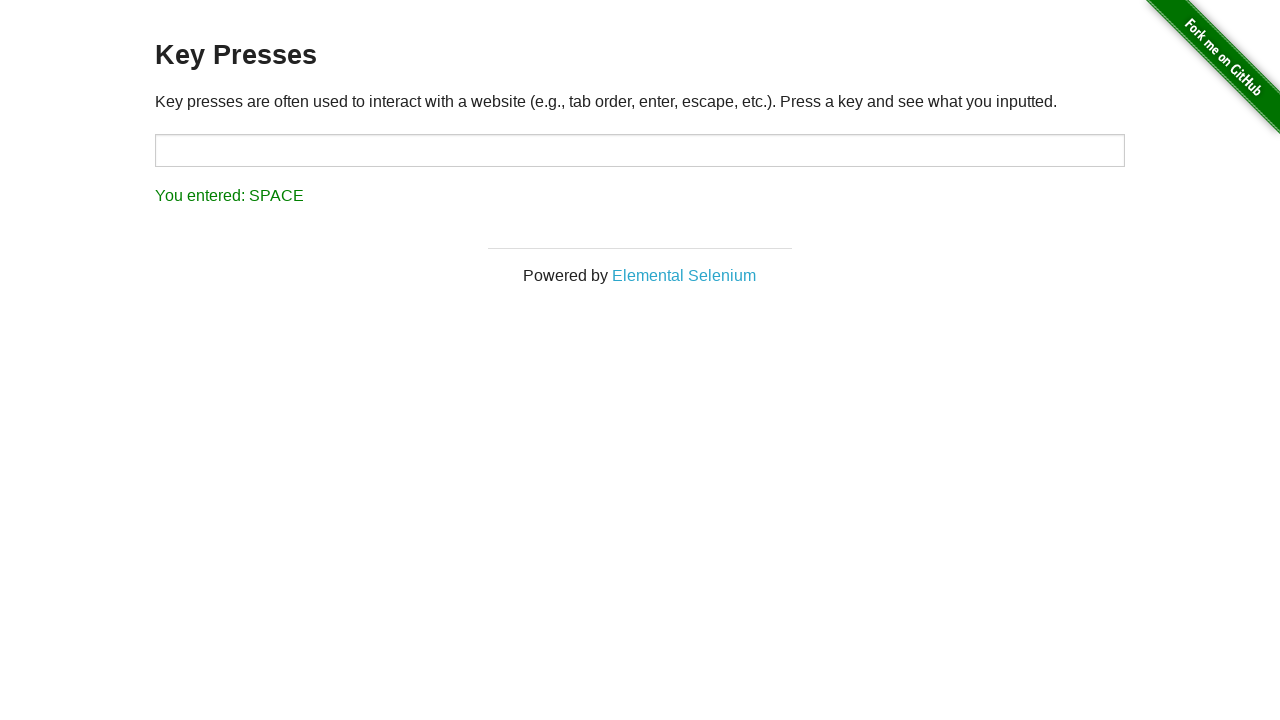

Pressed Meta/Command key
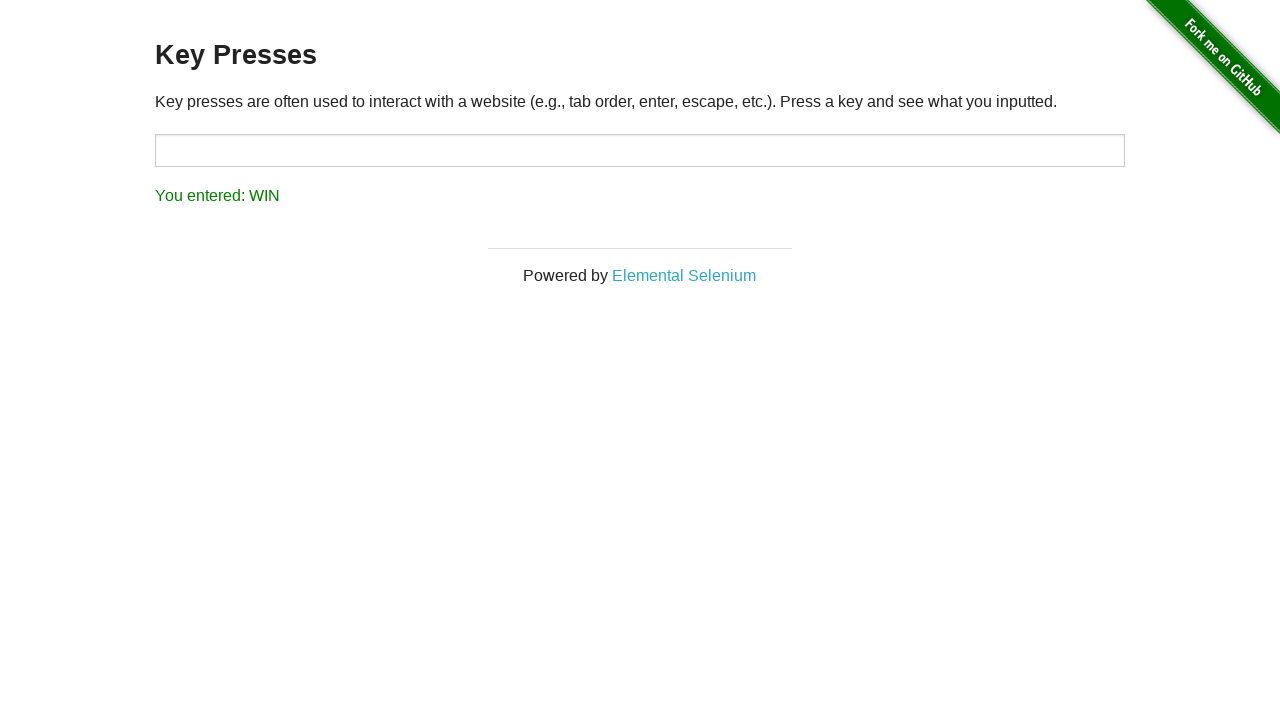

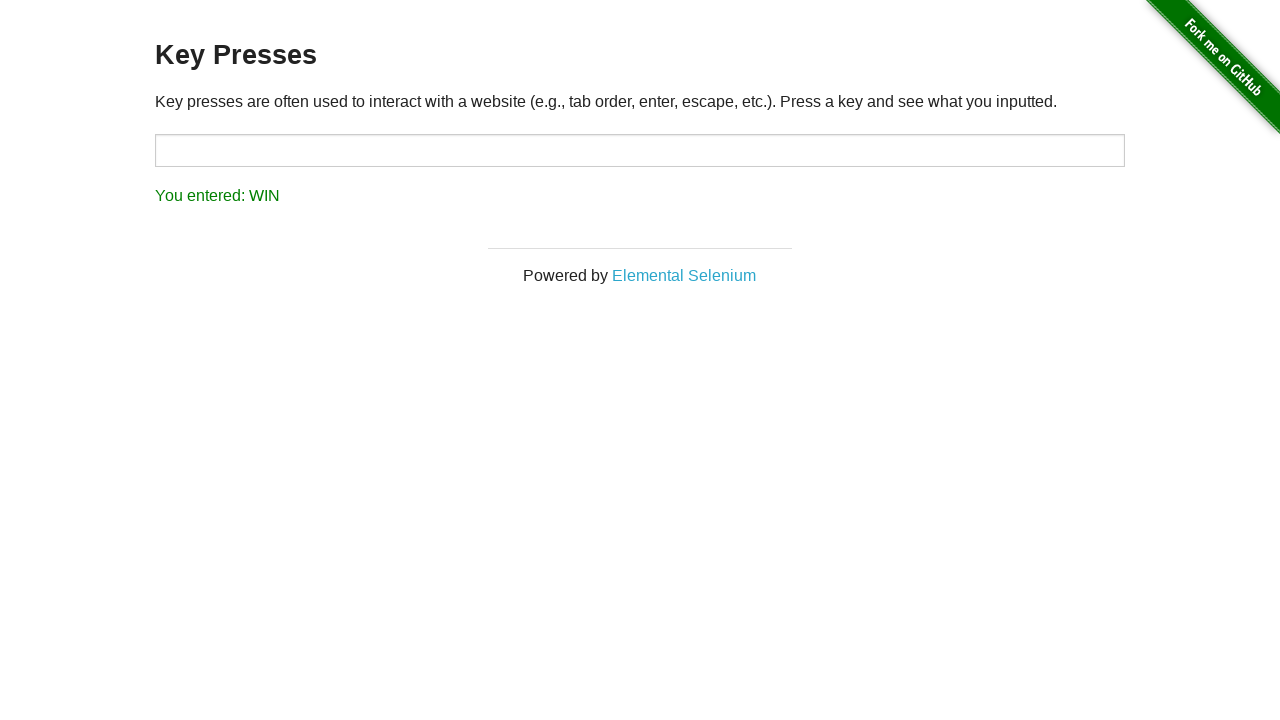